Tests dynamic element addition by clicking the "Add Element" button multiple times and verifying the created delete buttons

Starting URL: http://the-internet.herokuapp.com/add_remove_elements/

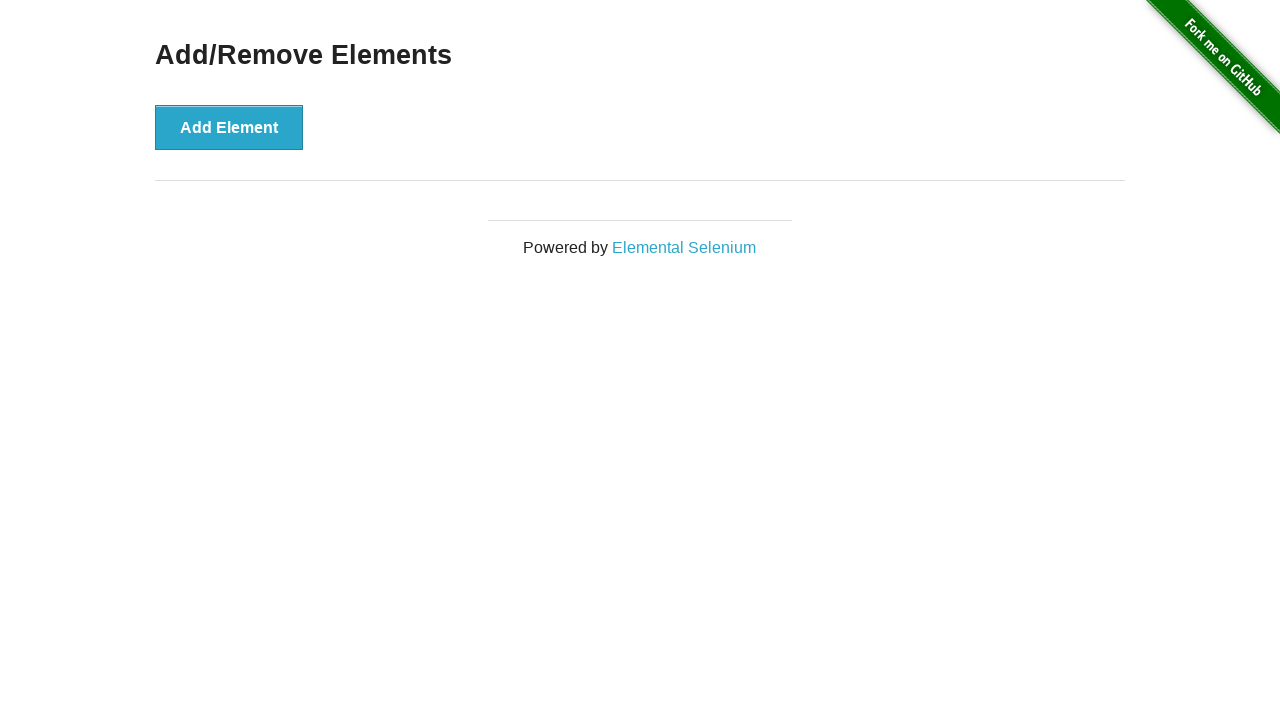

Clicked 'Add Element' button (iteration 1) at (229, 127) on [onclick='addElement()']
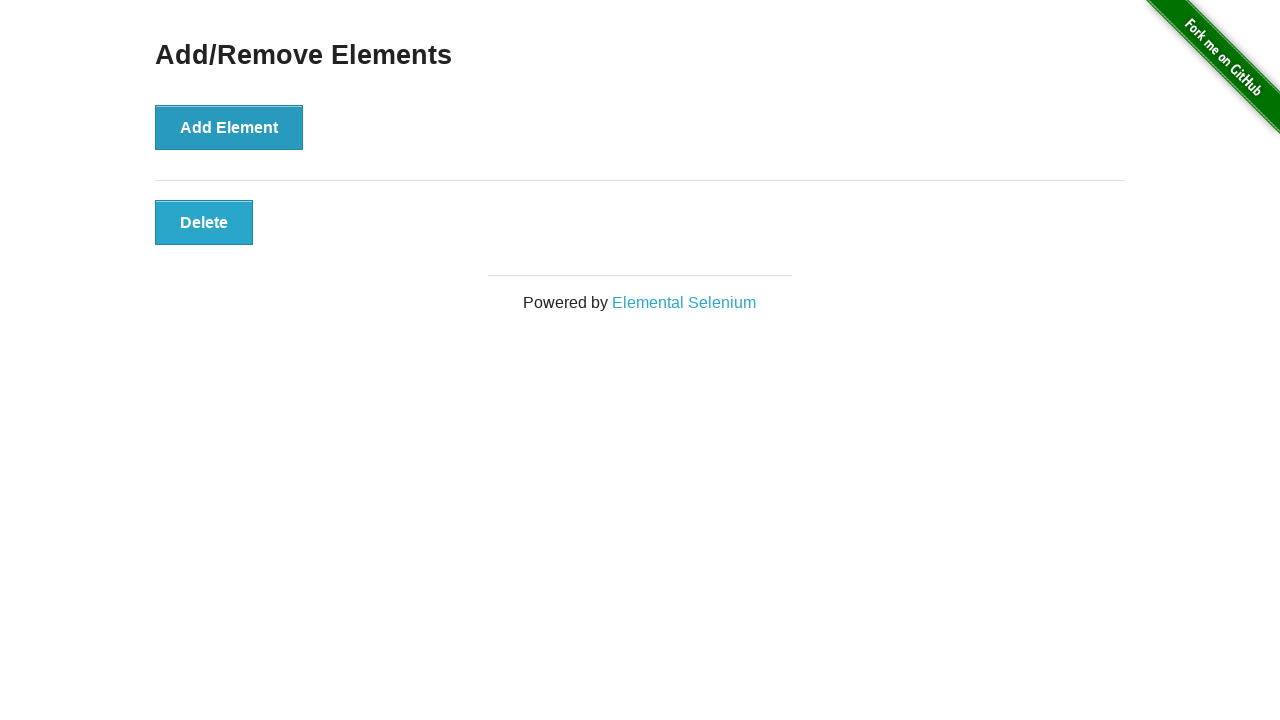

Clicked 'Add Element' button (iteration 2) at (229, 127) on [onclick='addElement()']
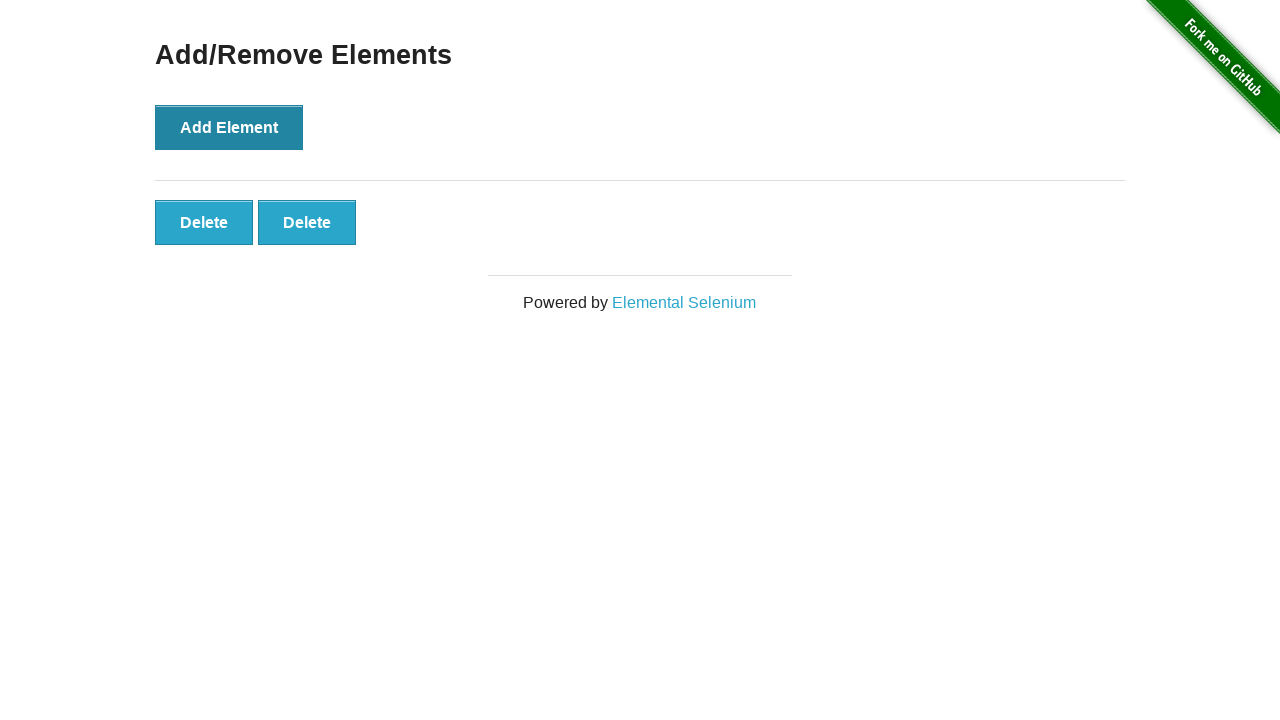

Clicked 'Add Element' button (iteration 3) at (229, 127) on [onclick='addElement()']
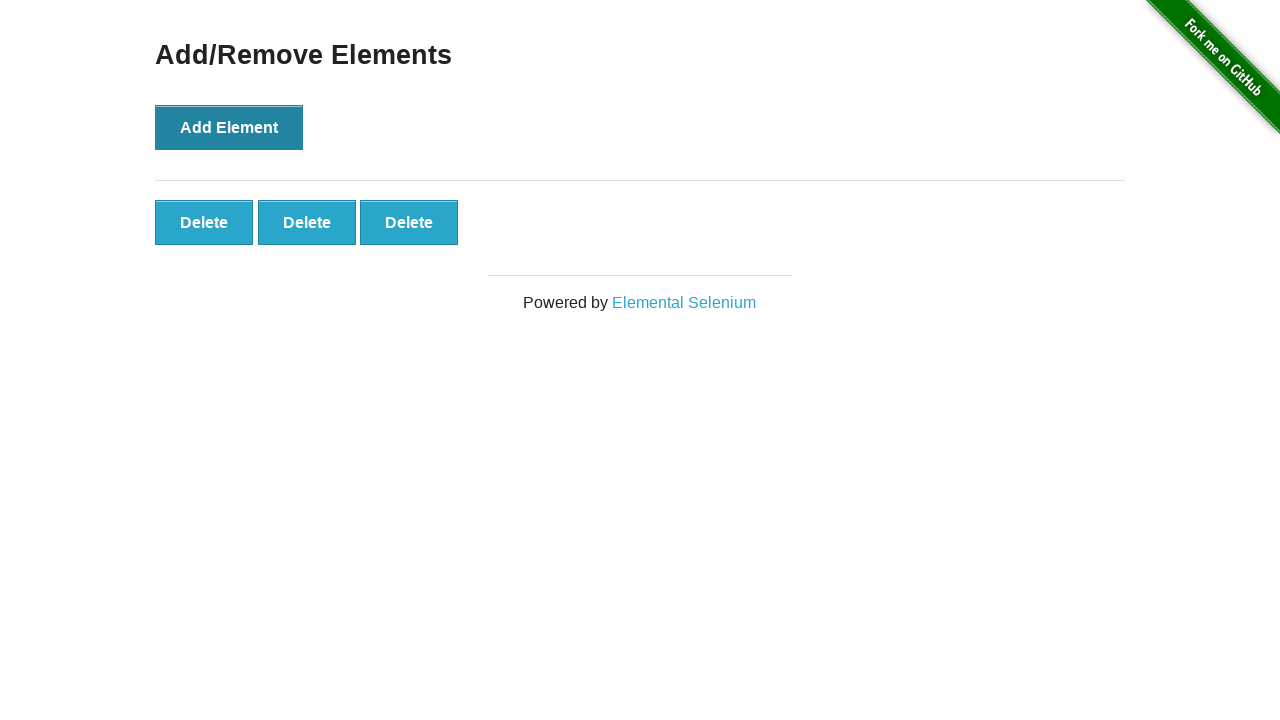

Clicked 'Add Element' button (iteration 4) at (229, 127) on [onclick='addElement()']
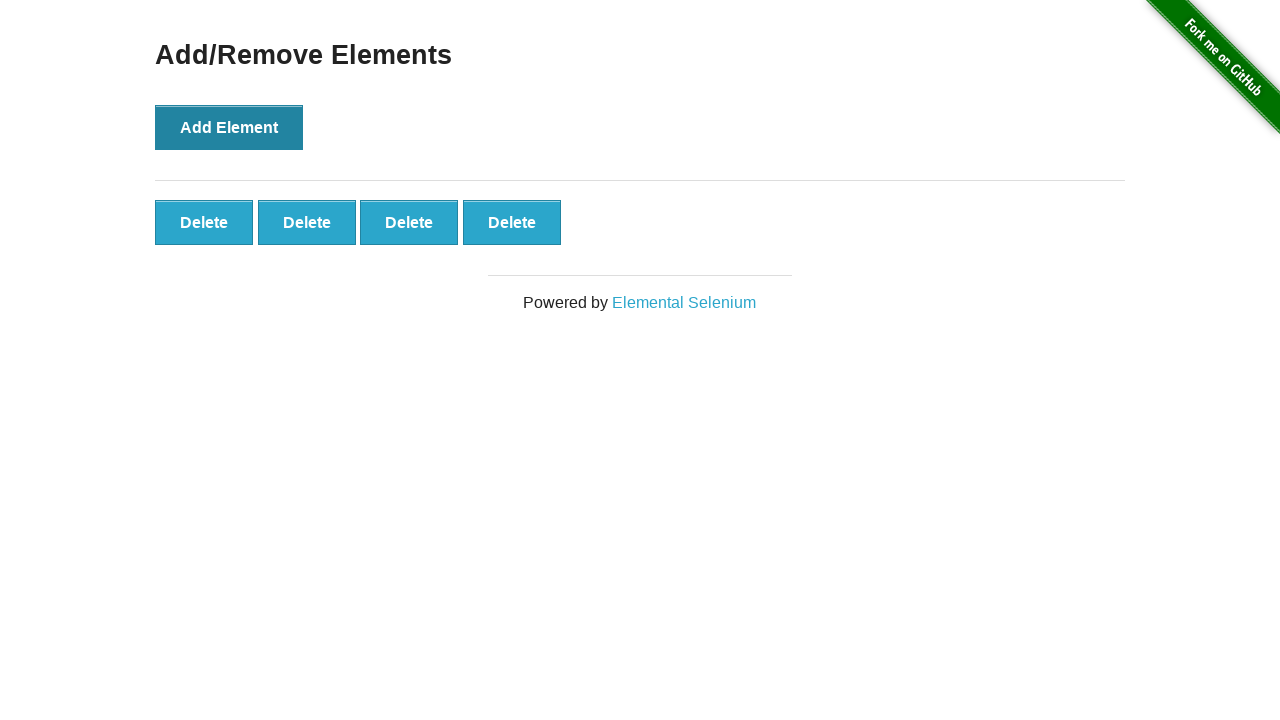

Clicked 'Add Element' button (iteration 5) at (229, 127) on [onclick='addElement()']
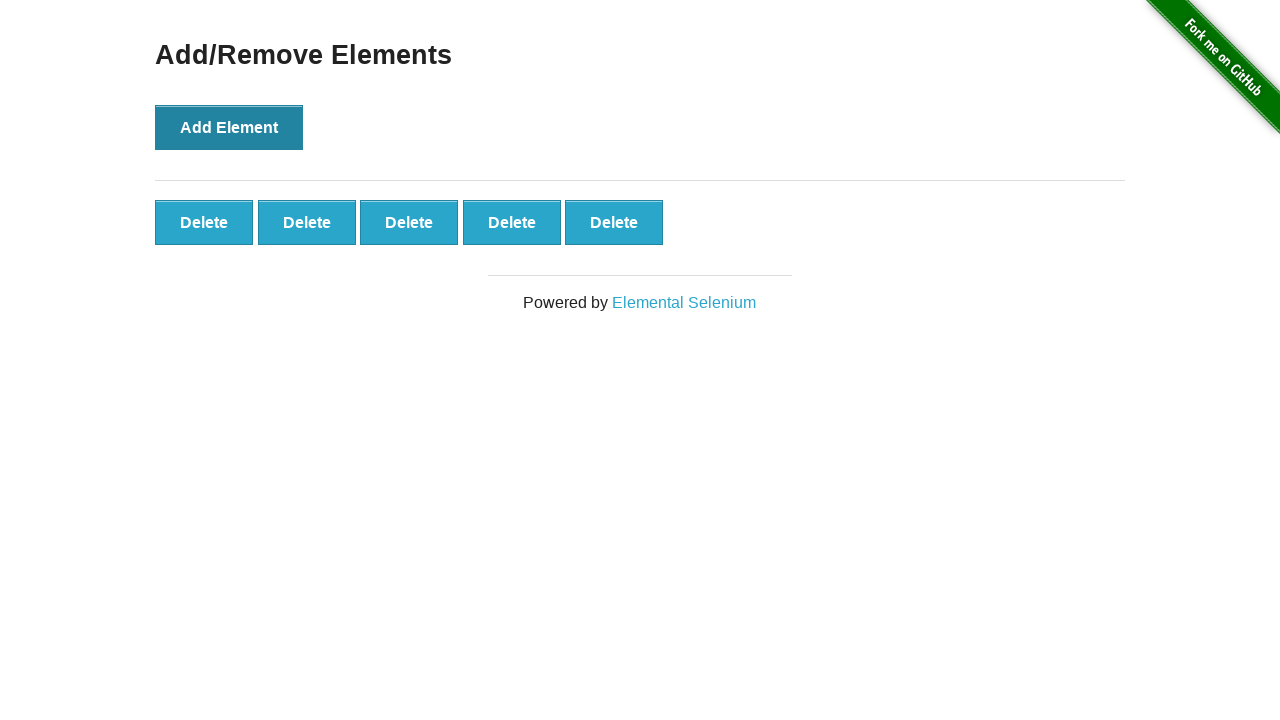

Waited for delete buttons to be present in DOM
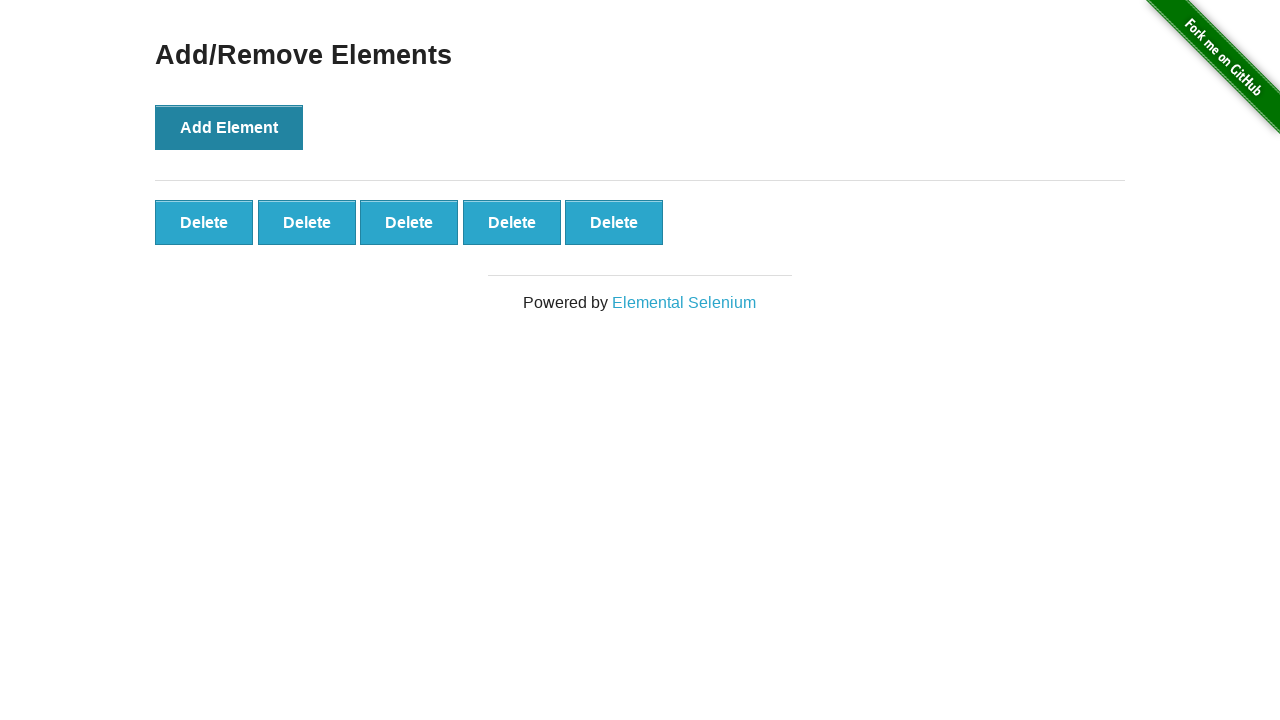

Retrieved all delete button elements
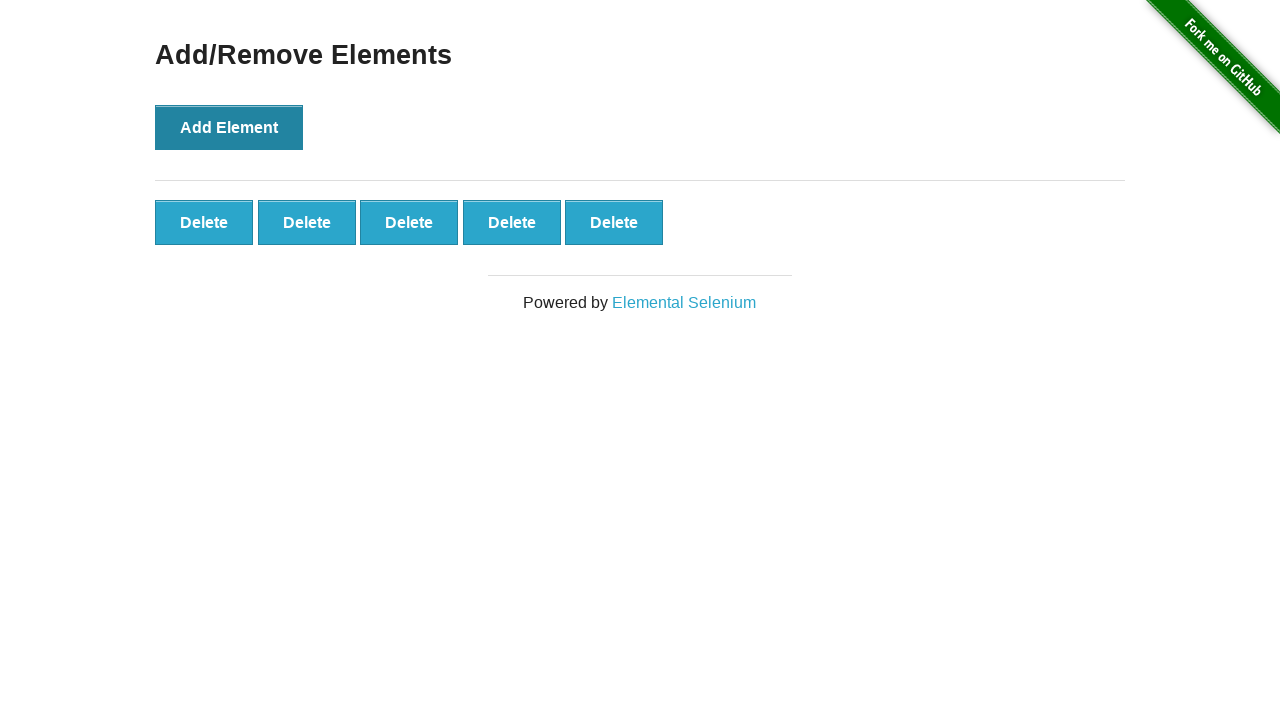

Verified that exactly 5 delete buttons were created
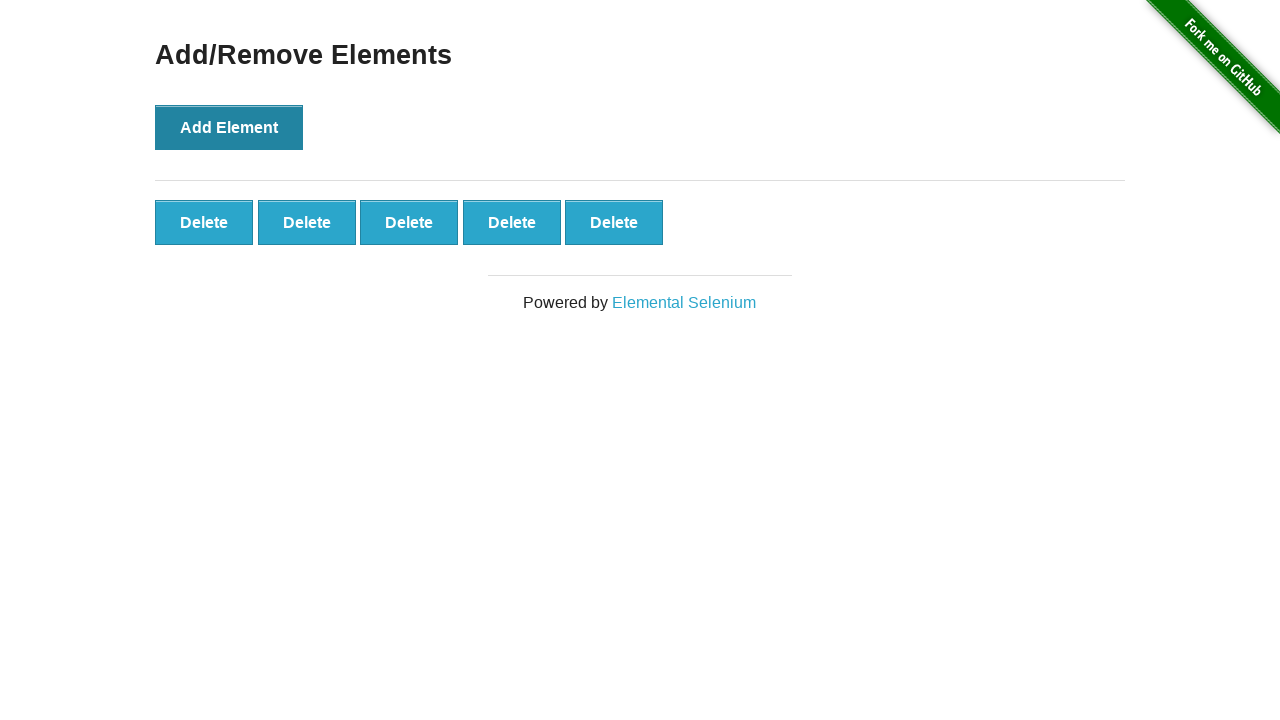

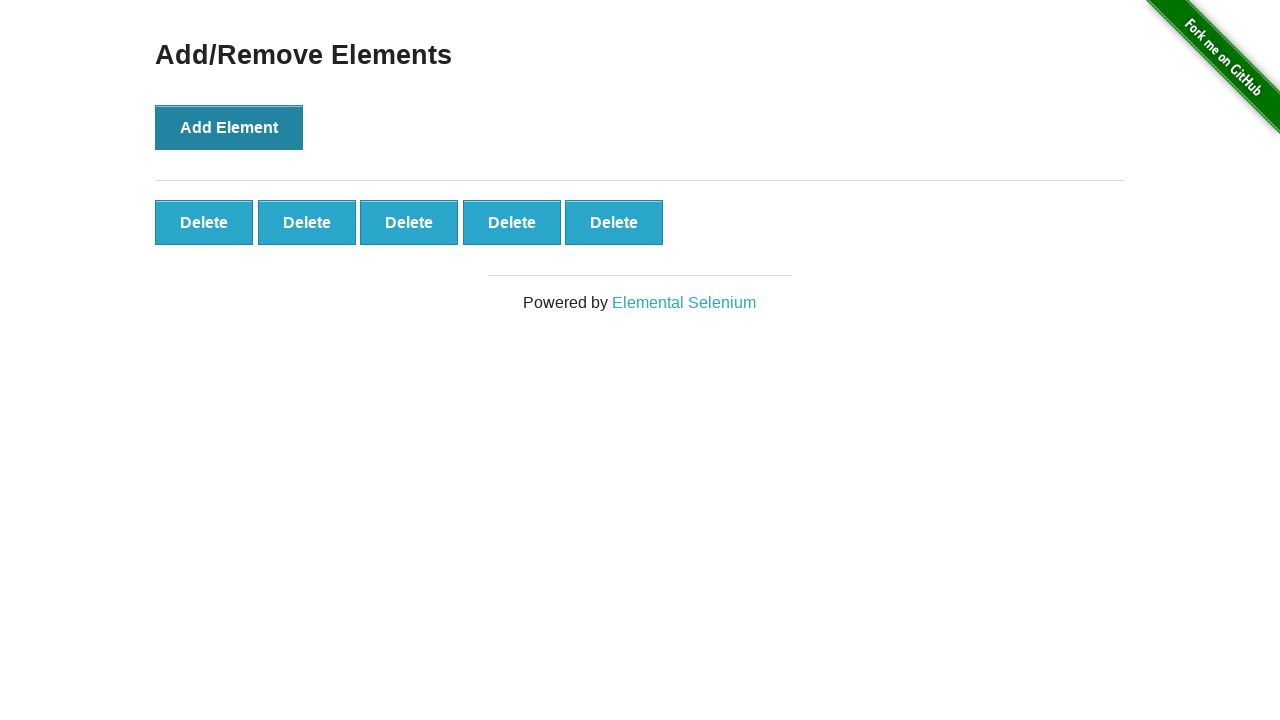